Tests checkbox functionality by navigating to Checkboxes page, unchecking the second checkbox, and verifying it is not checked

Starting URL: https://the-internet.herokuapp.com/

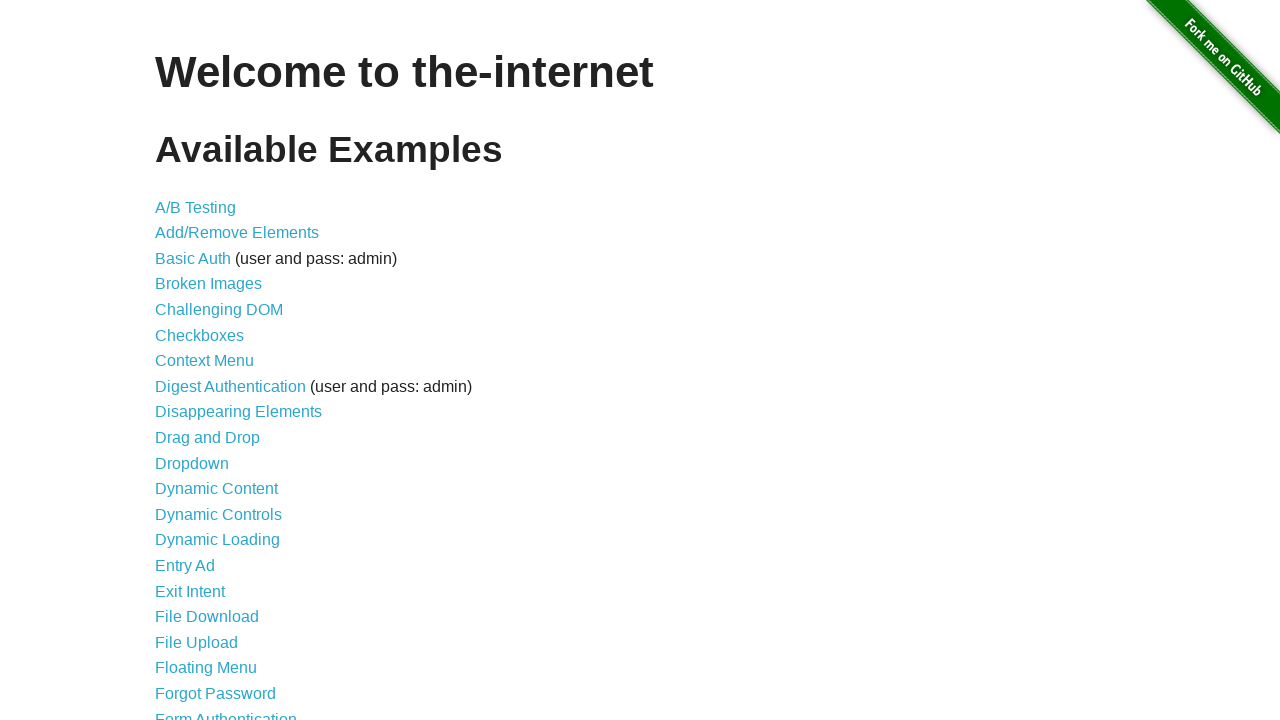

Clicked Checkboxes link to navigate to checkboxes page at (200, 335) on internal:role=link[name="Checkboxes"i]
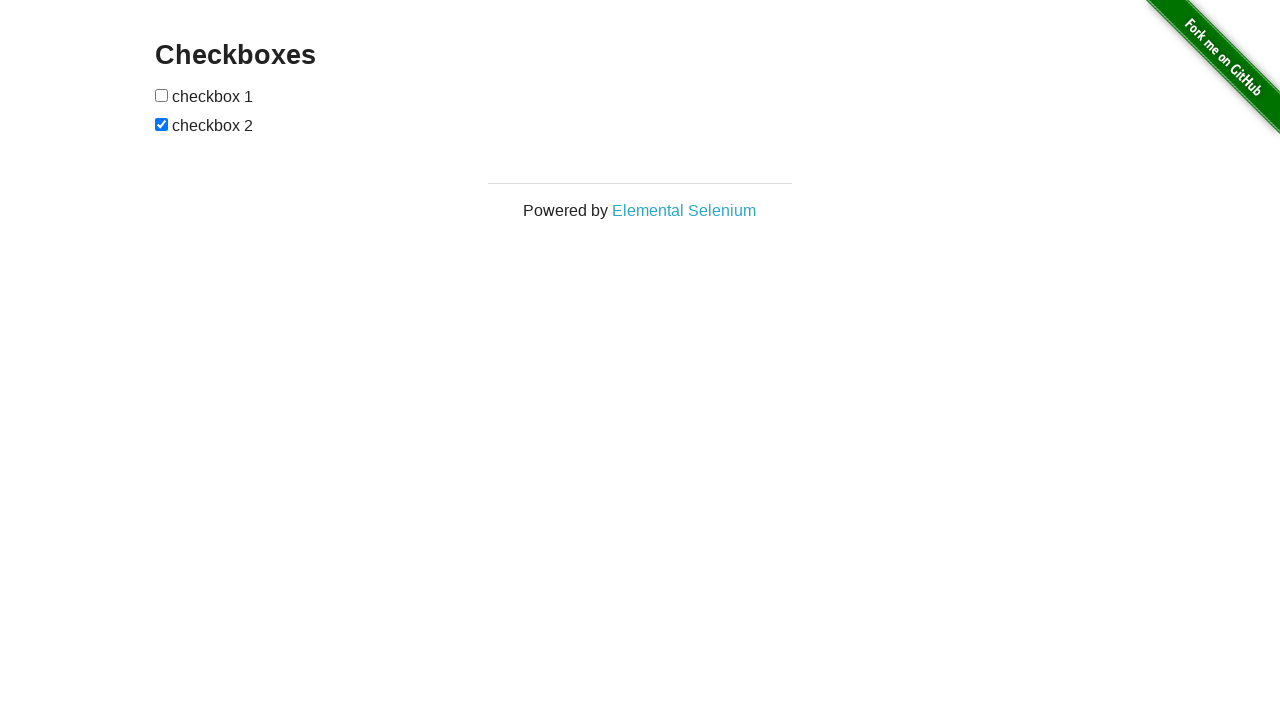

Unchecked the second checkbox at (162, 124) on internal:role=checkbox >> nth=1
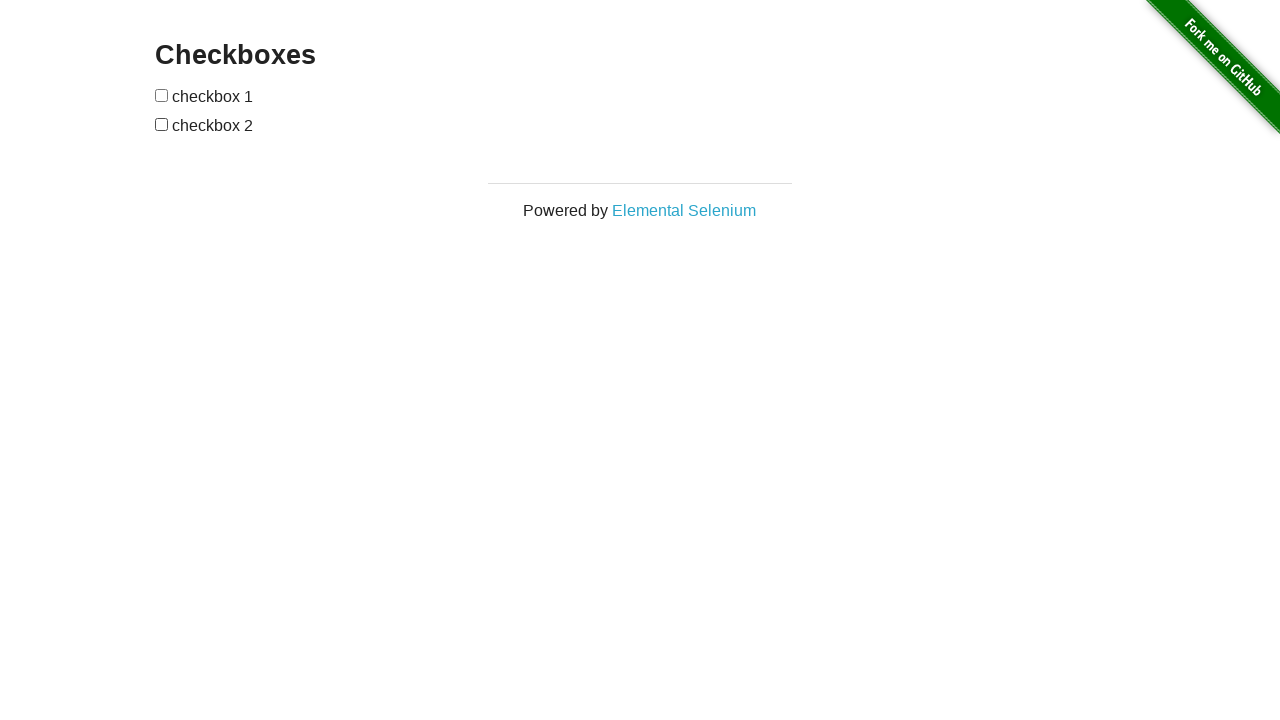

Verified second checkbox is not checked
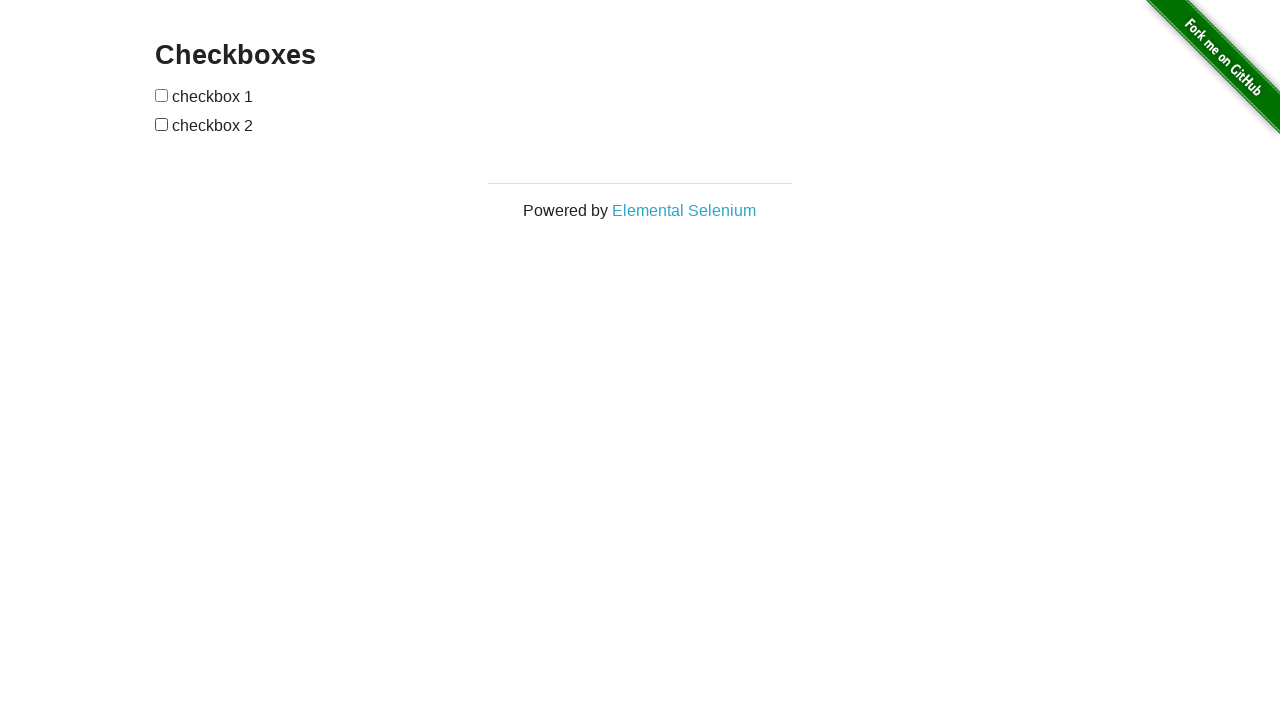

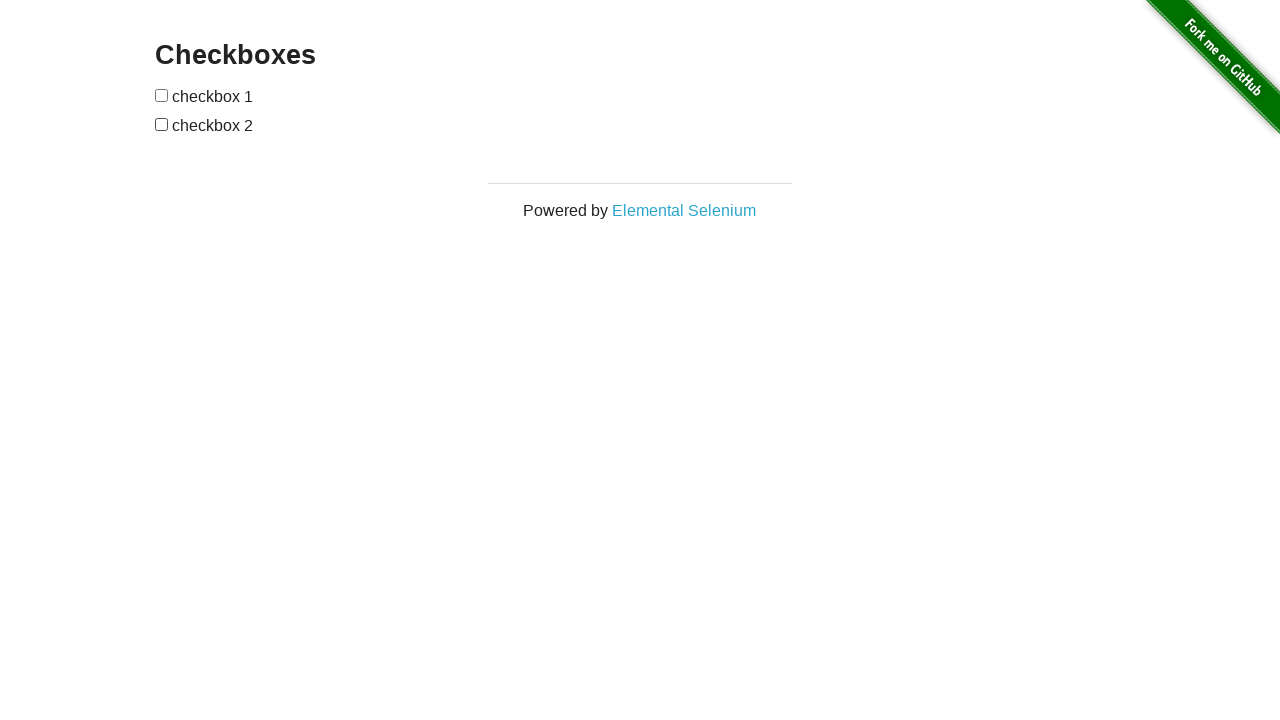